Tests the Team navigation link by clicking it and verifying the URL changes to the team page

Starting URL: https://www.99-bottles-of-beer.net/

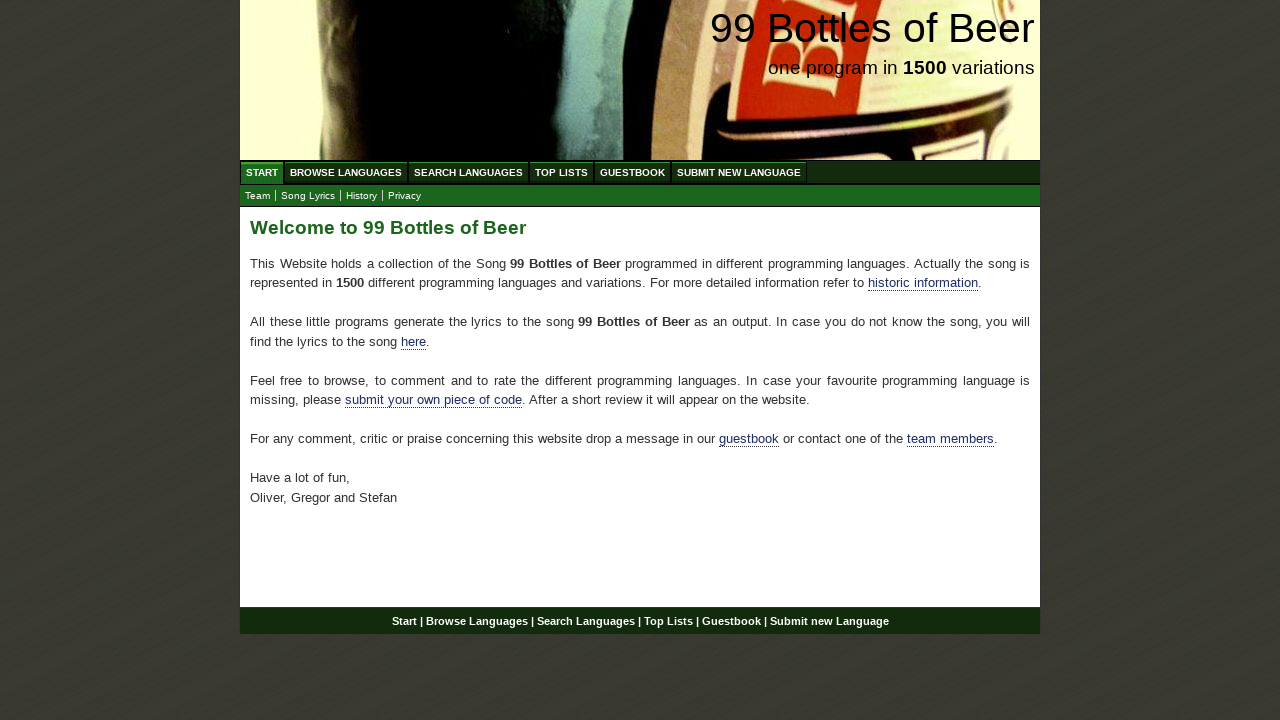

Clicked on the Team navigation link at (258, 196) on xpath=//a[@href='team.html']
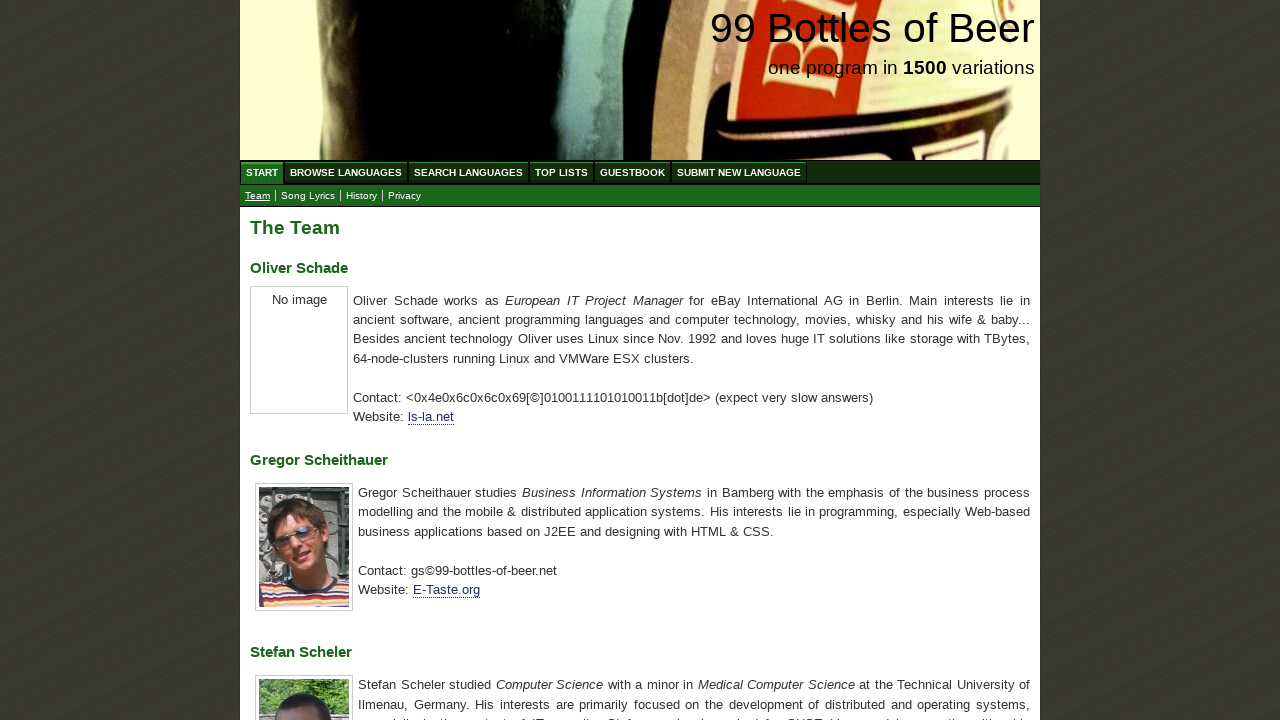

Waited for navigation to team page URL
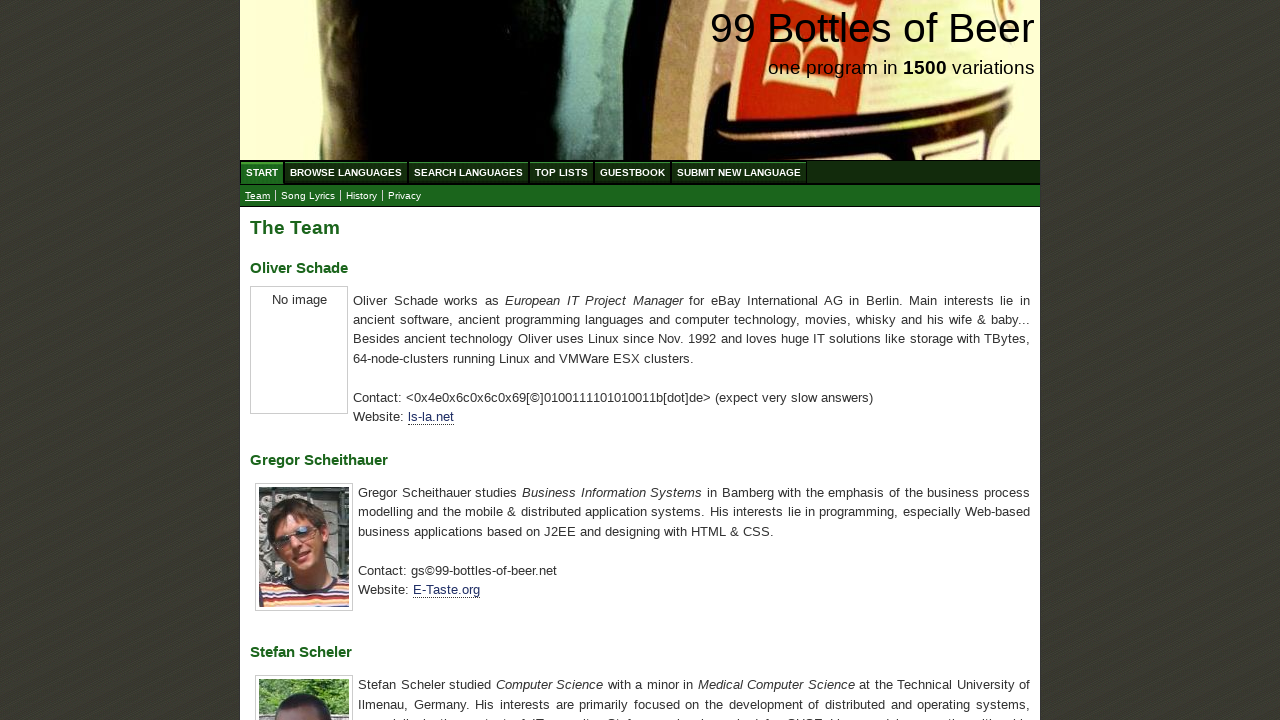

Verified URL changed to https://www.99-bottles-of-beer.net/team.html
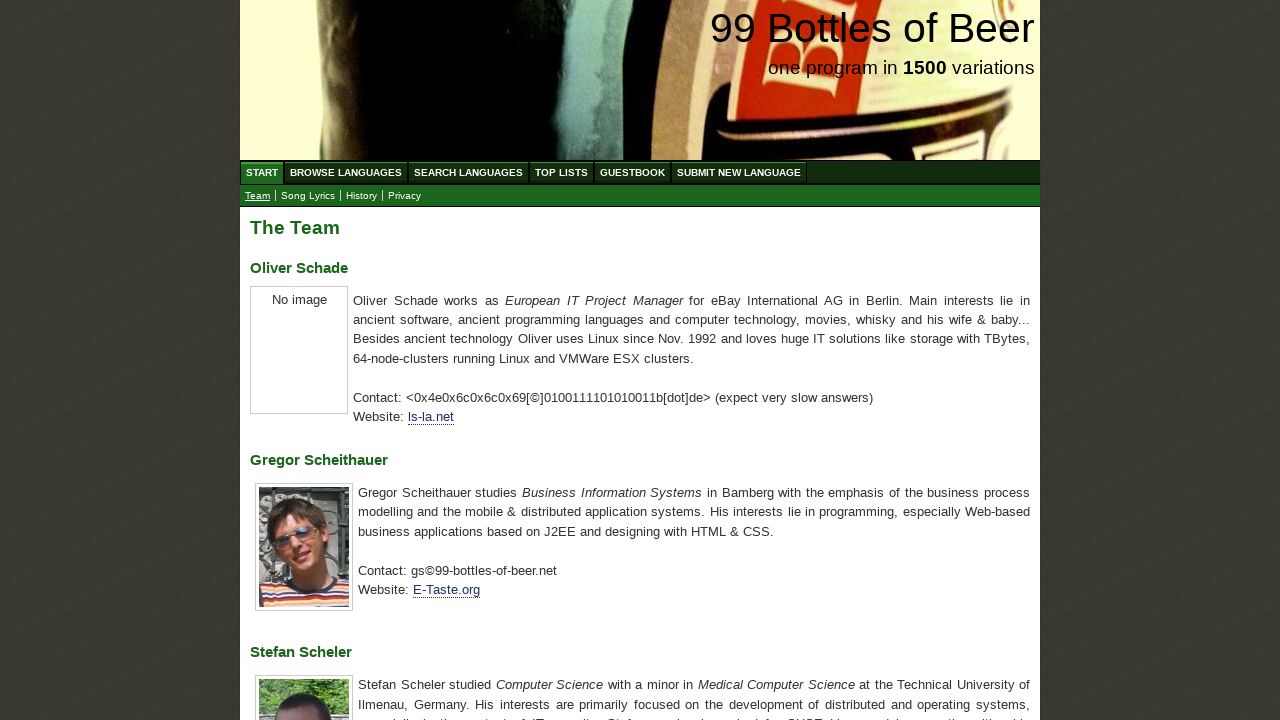

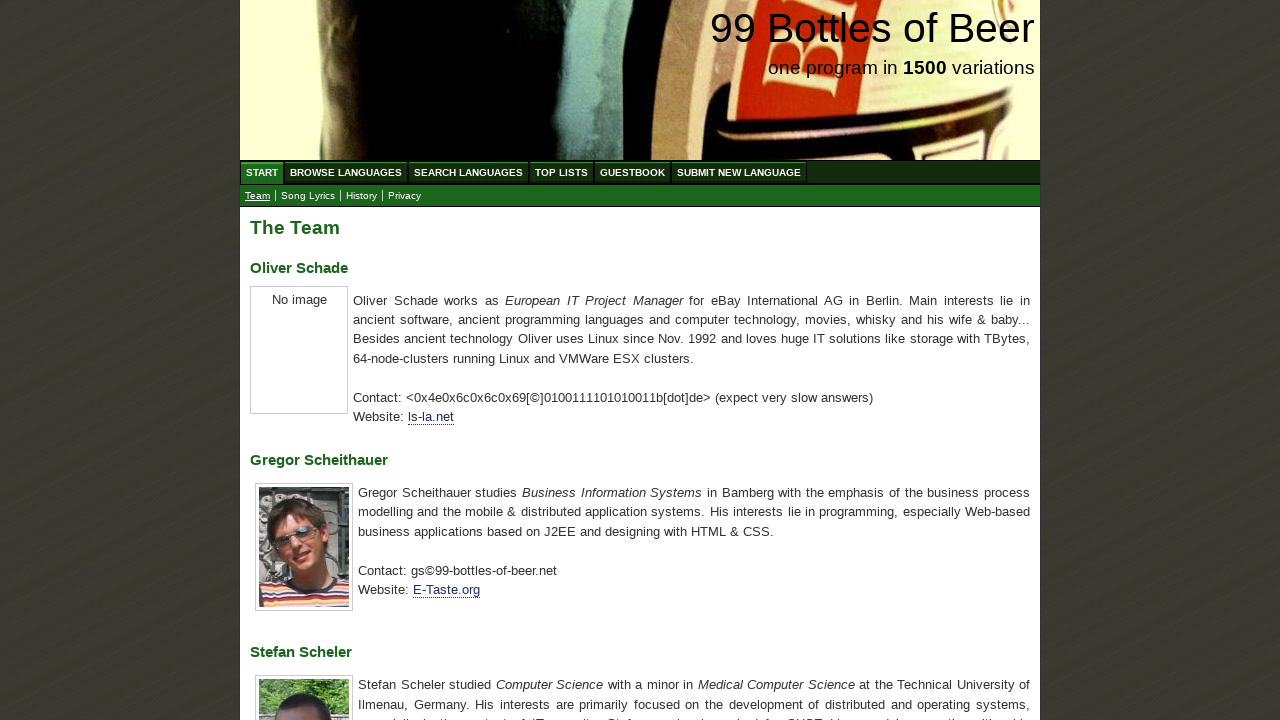